Tests JavaScript confirmation alert handling by clicking on the confirm alert button and dismissing it

Starting URL: https://the-internet.herokuapp.com/javascript_alerts

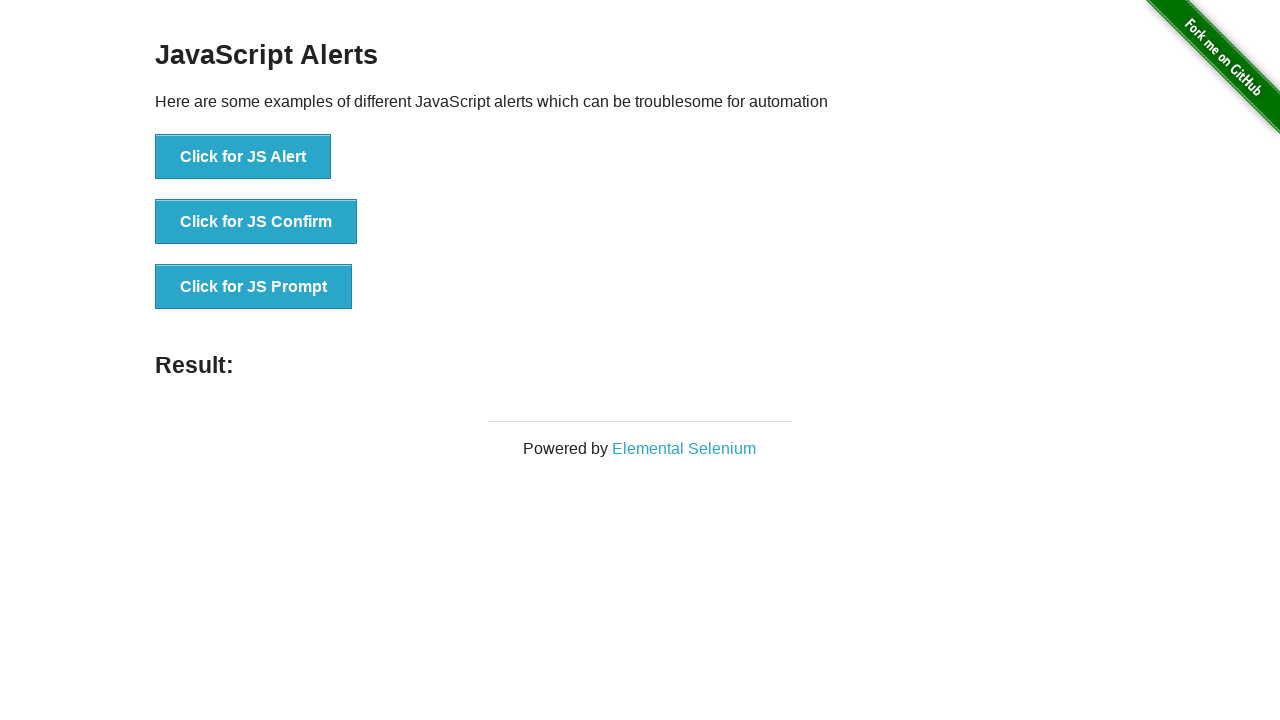

Clicked the JS Confirm button to trigger confirmation alert at (256, 222) on xpath=//button[text()='Click for JS Confirm']
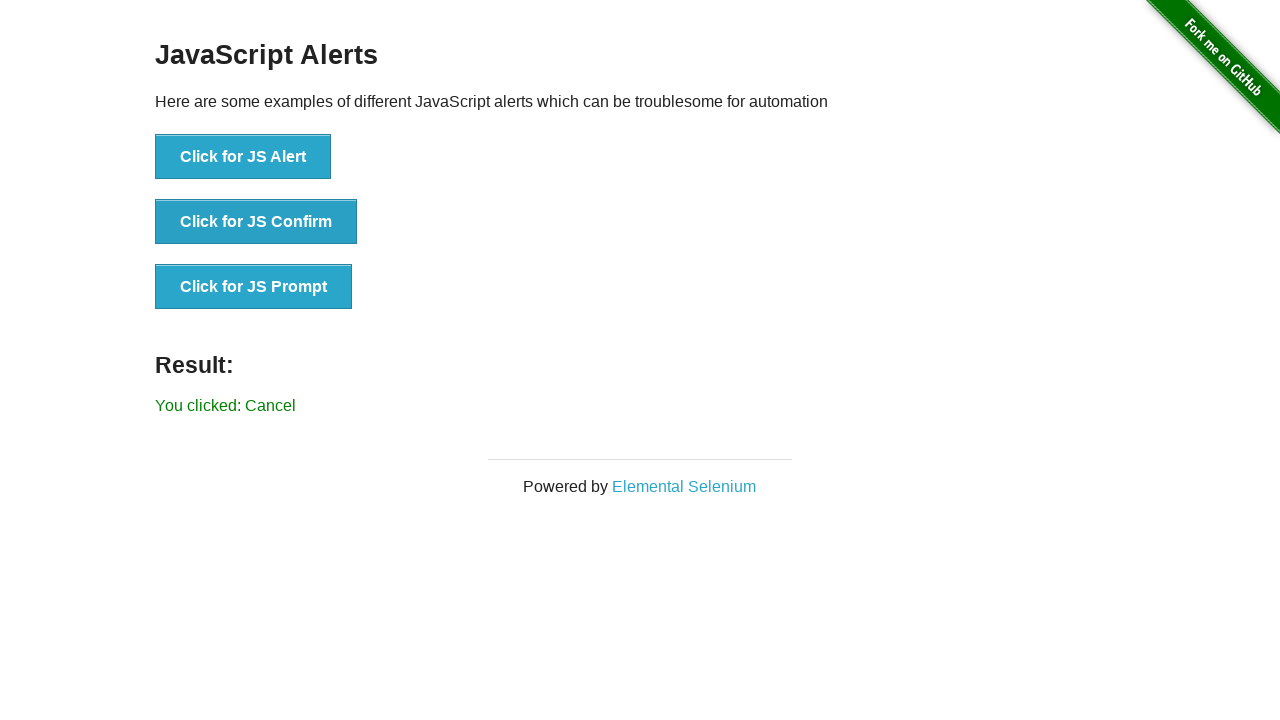

Set up dialog handler to dismiss confirmation alerts
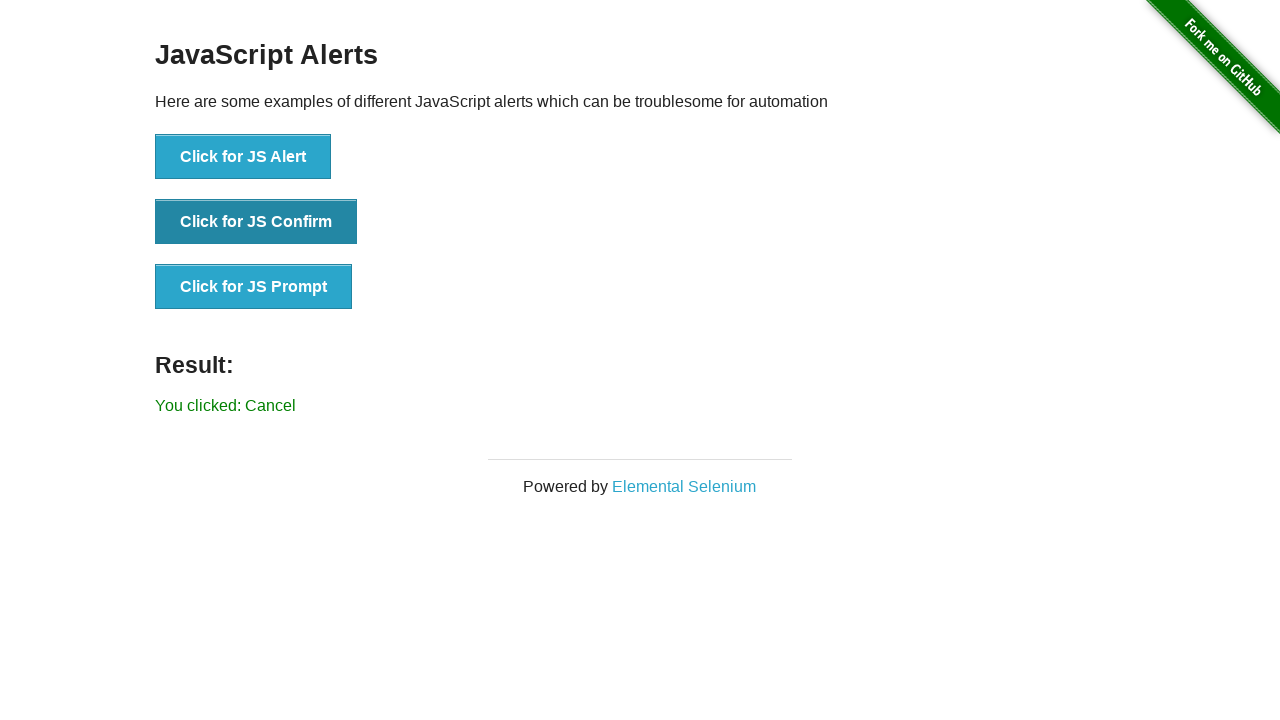

Clicked the JS Confirm button again and alert was dismissed at (256, 222) on xpath=//button[text()='Click for JS Confirm']
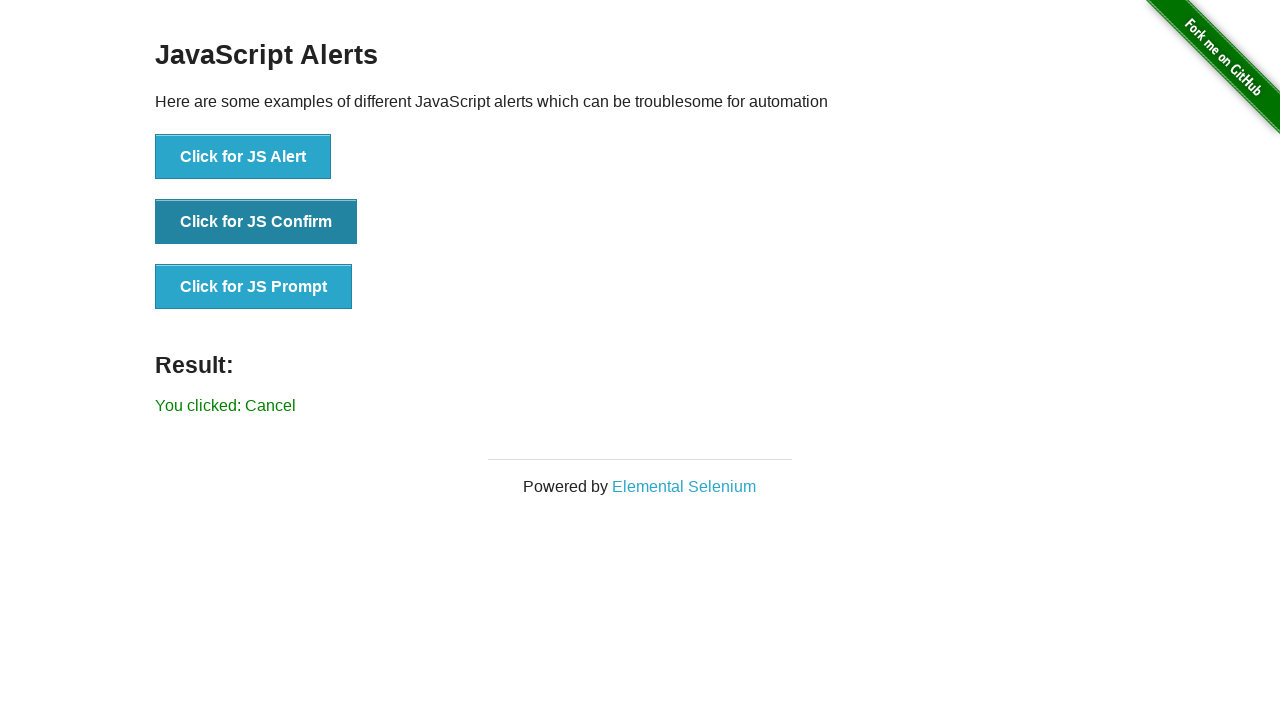

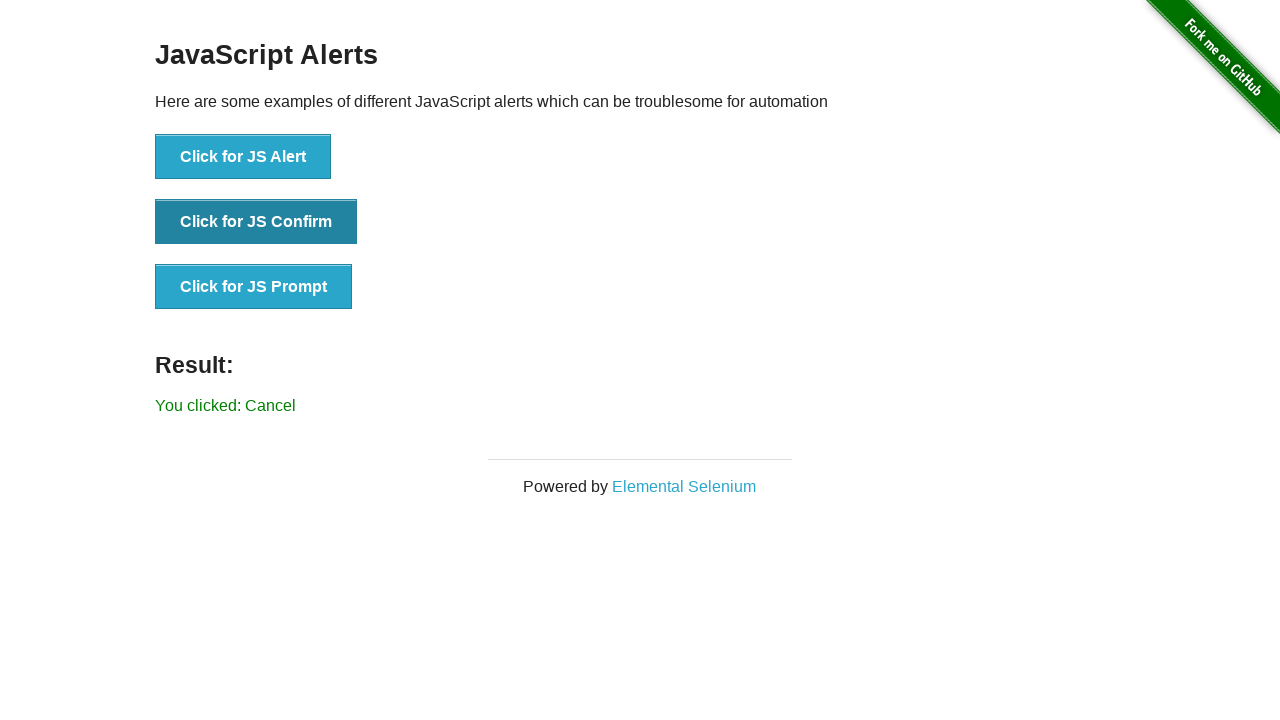